Tests marking individual todo items as complete by checking their checkboxes

Starting URL: https://demo.playwright.dev/todomvc

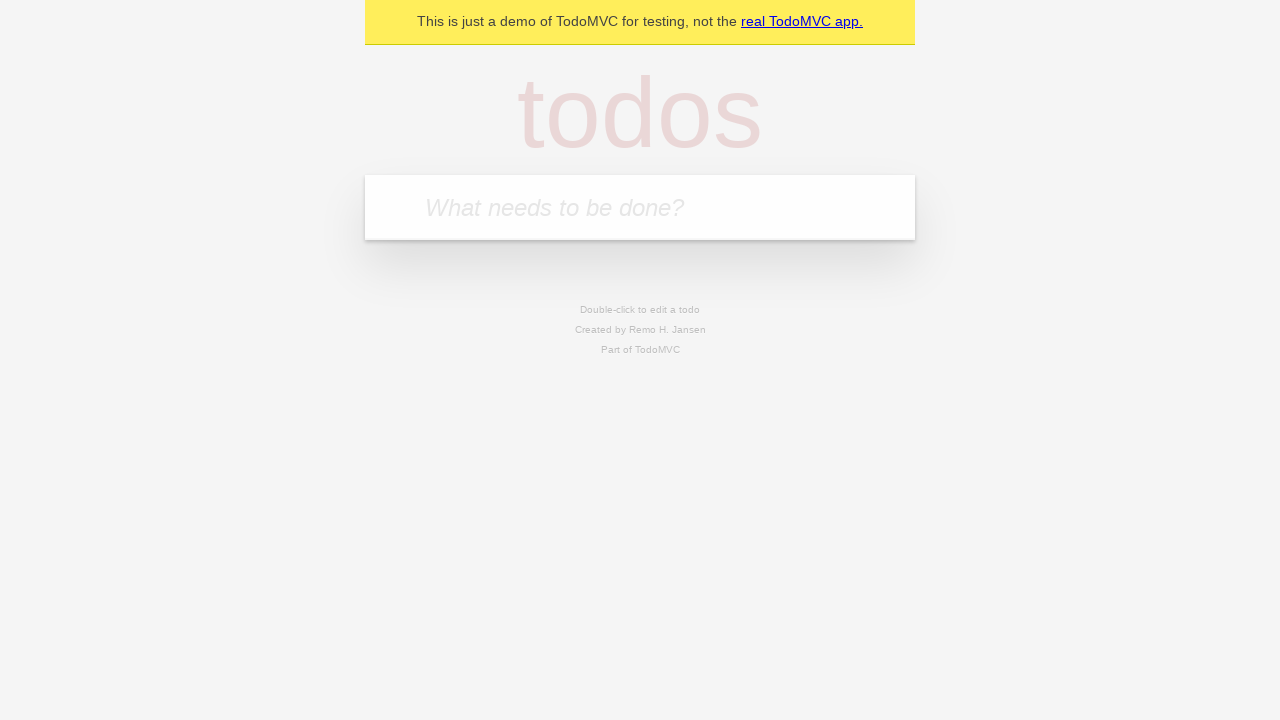

Located the todo input field
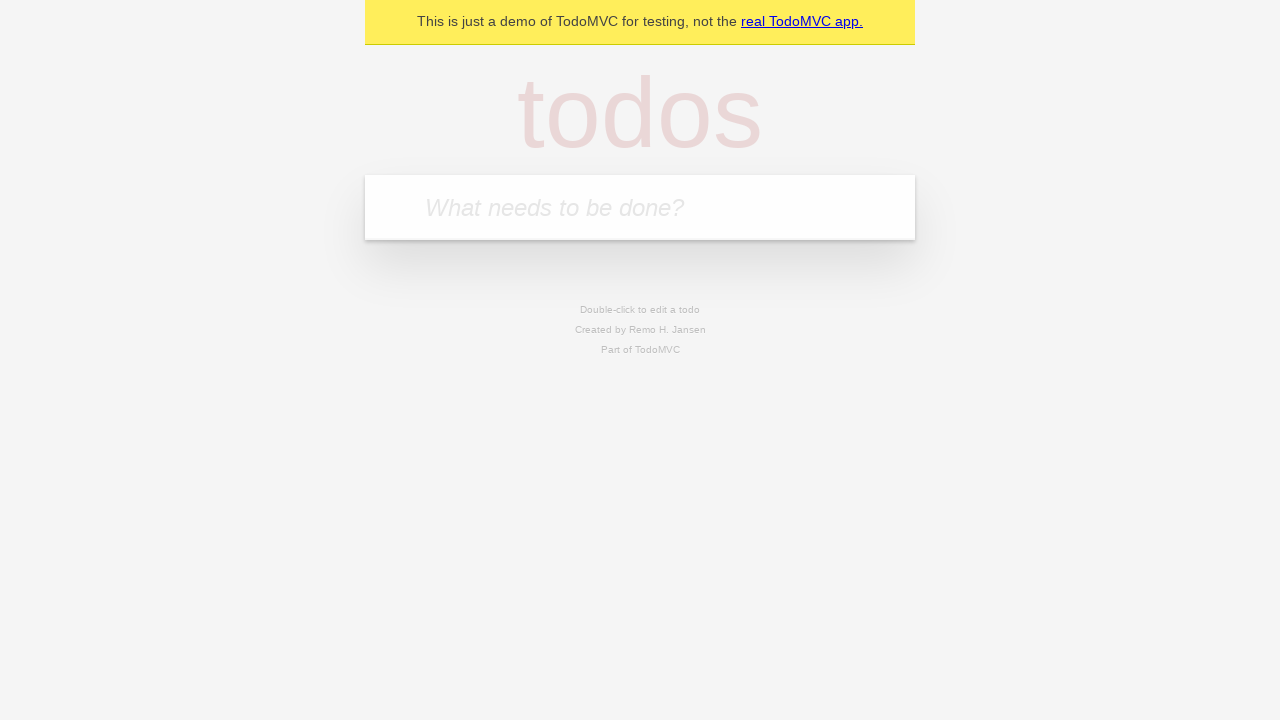

Filled todo input with 'buy some cheese' on internal:attr=[placeholder="What needs to be done?"i]
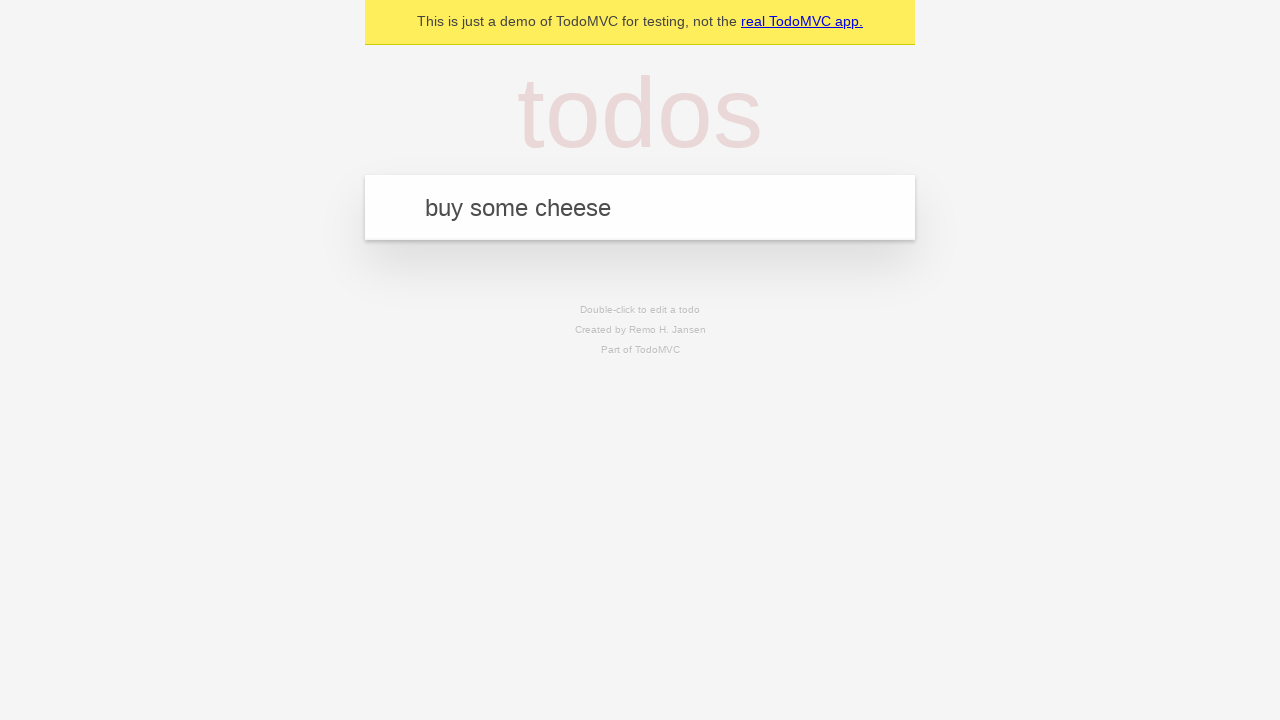

Pressed Enter to create first todo item on internal:attr=[placeholder="What needs to be done?"i]
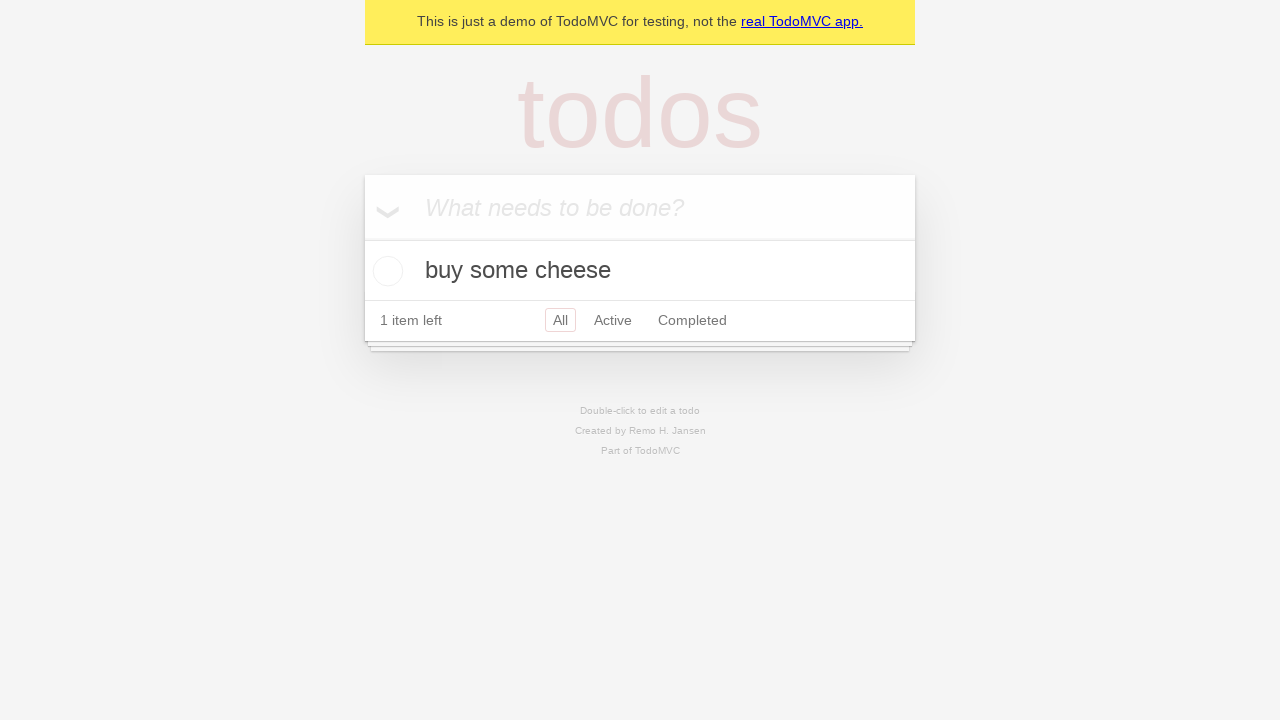

Filled todo input with 'feed the cat' on internal:attr=[placeholder="What needs to be done?"i]
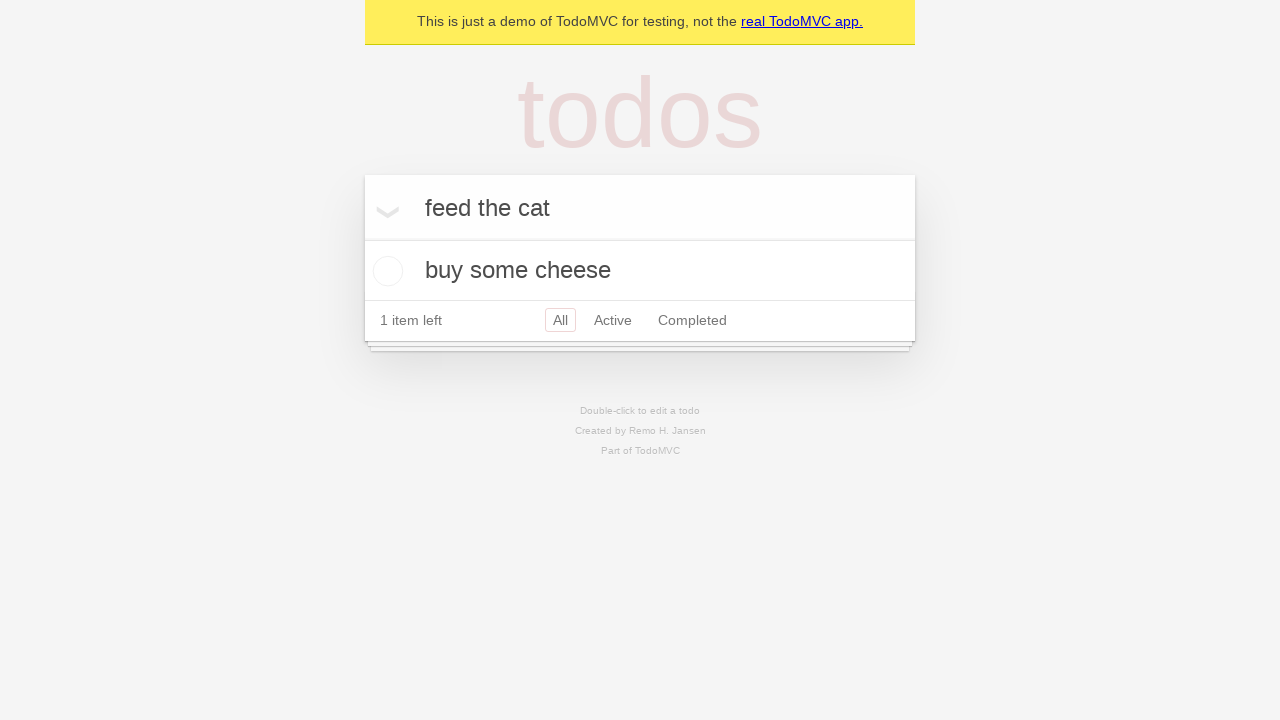

Pressed Enter to create second todo item on internal:attr=[placeholder="What needs to be done?"i]
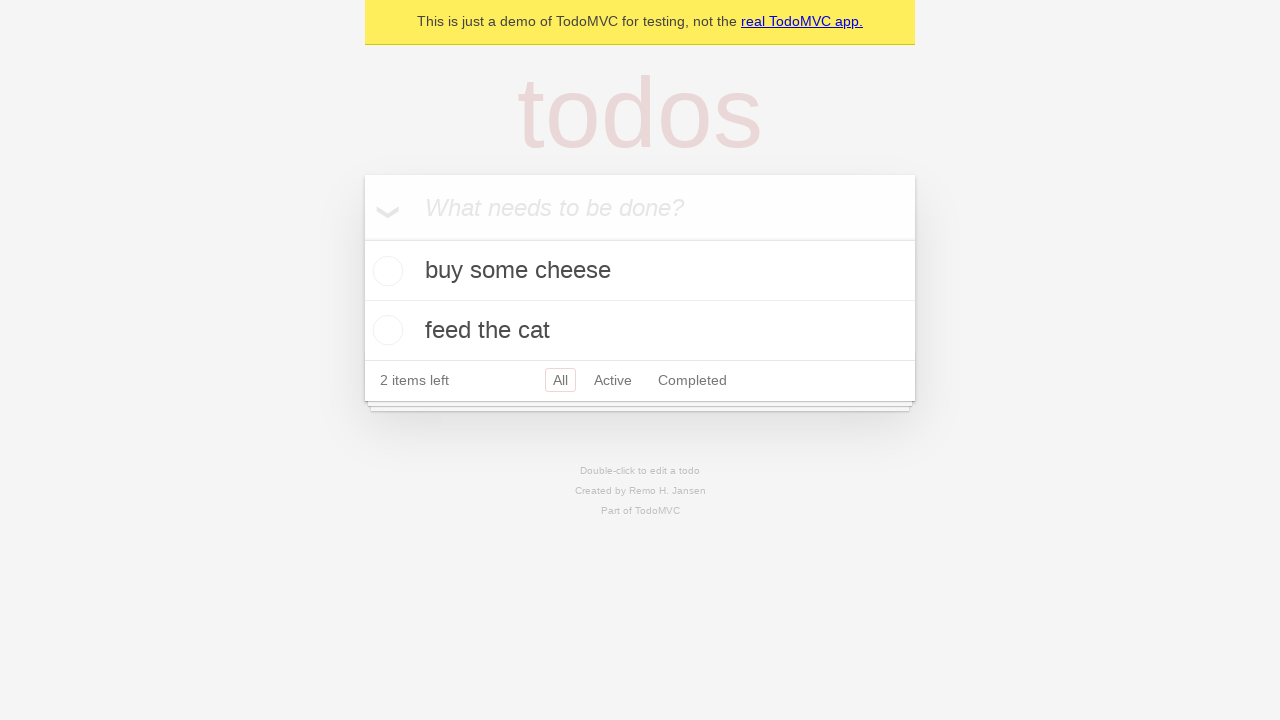

Located first todo item
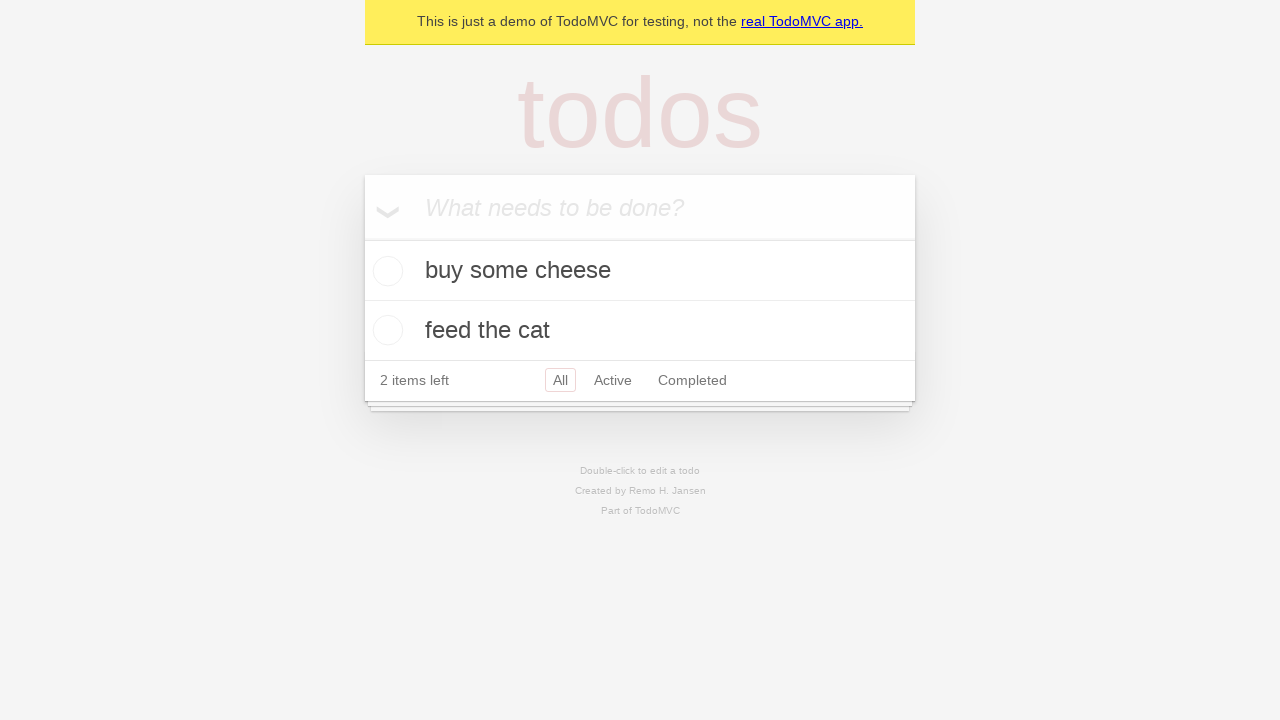

Checked the checkbox for first todo item 'buy some cheese' at (385, 271) on internal:testid=[data-testid="todo-item"s] >> nth=0 >> internal:role=checkbox
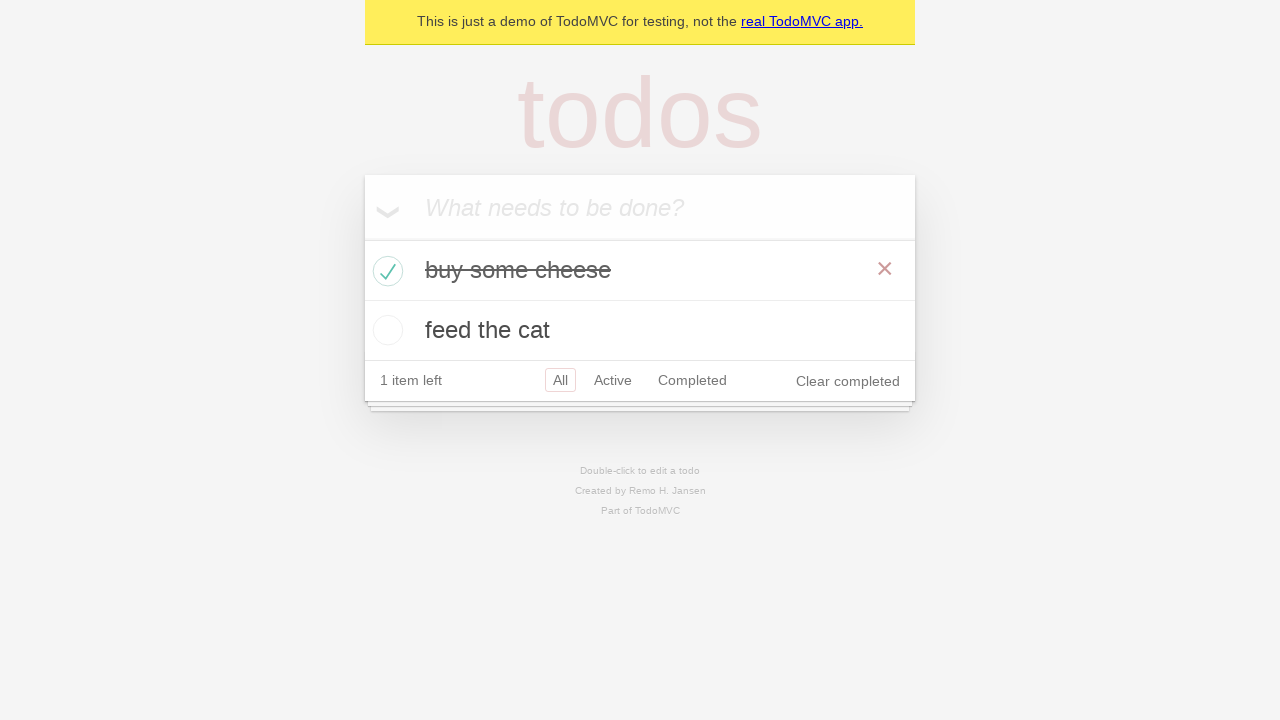

Located second todo item
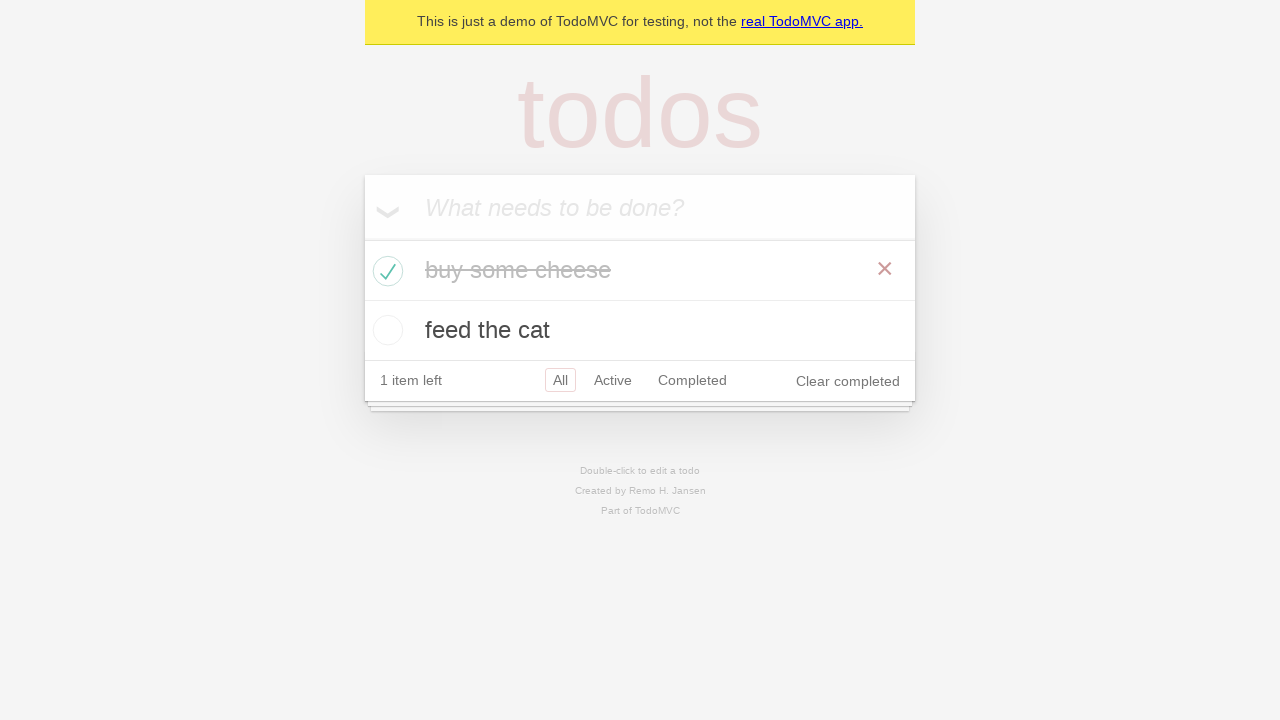

Checked the checkbox for second todo item 'feed the cat' at (385, 330) on internal:testid=[data-testid="todo-item"s] >> nth=1 >> internal:role=checkbox
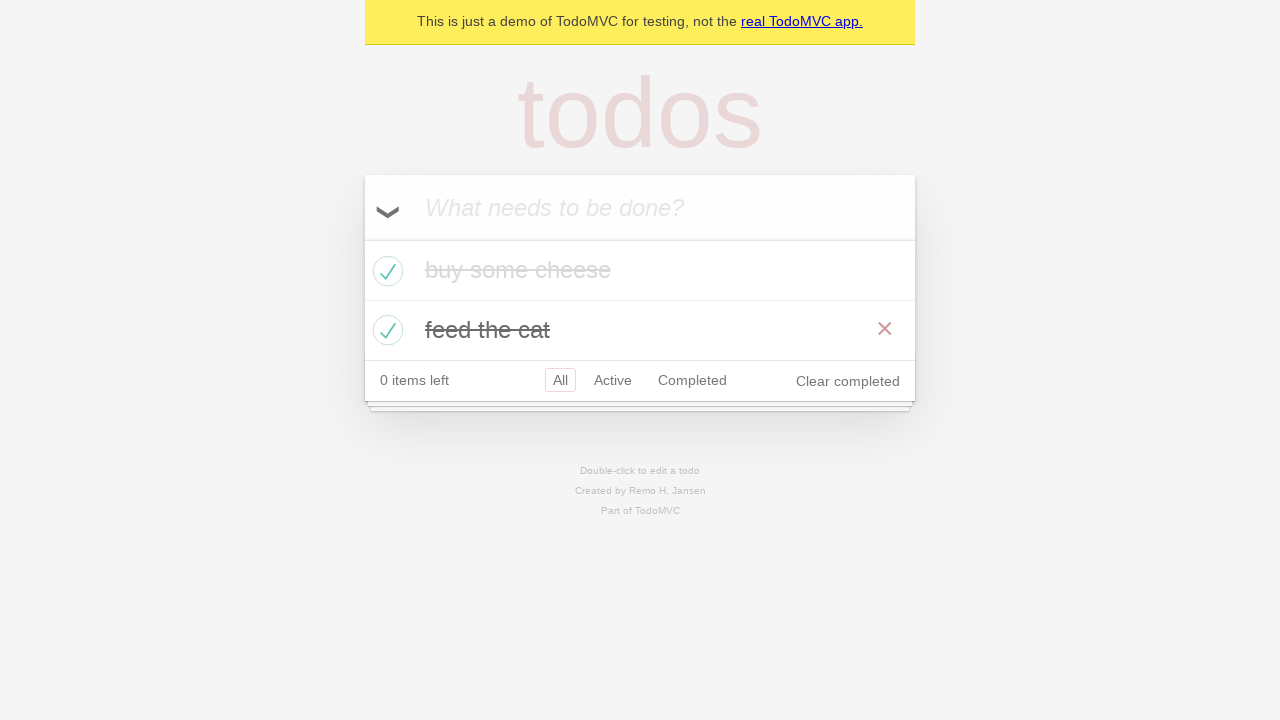

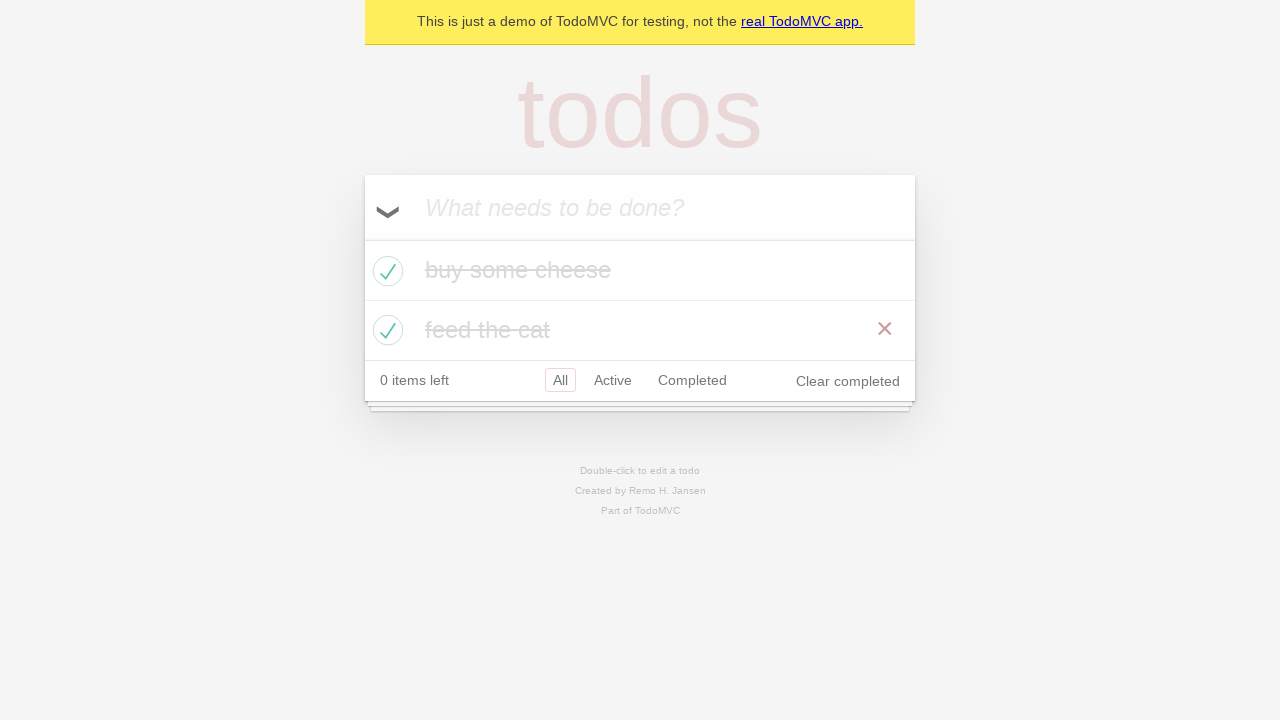